Tests handling a JavaScript confirm dialog by clicking a link that triggers a confirm, then dismissing it

Starting URL: https://www.selenium.dev/documentation/en/webdriver/js_alerts_prompts_and_confirmations/

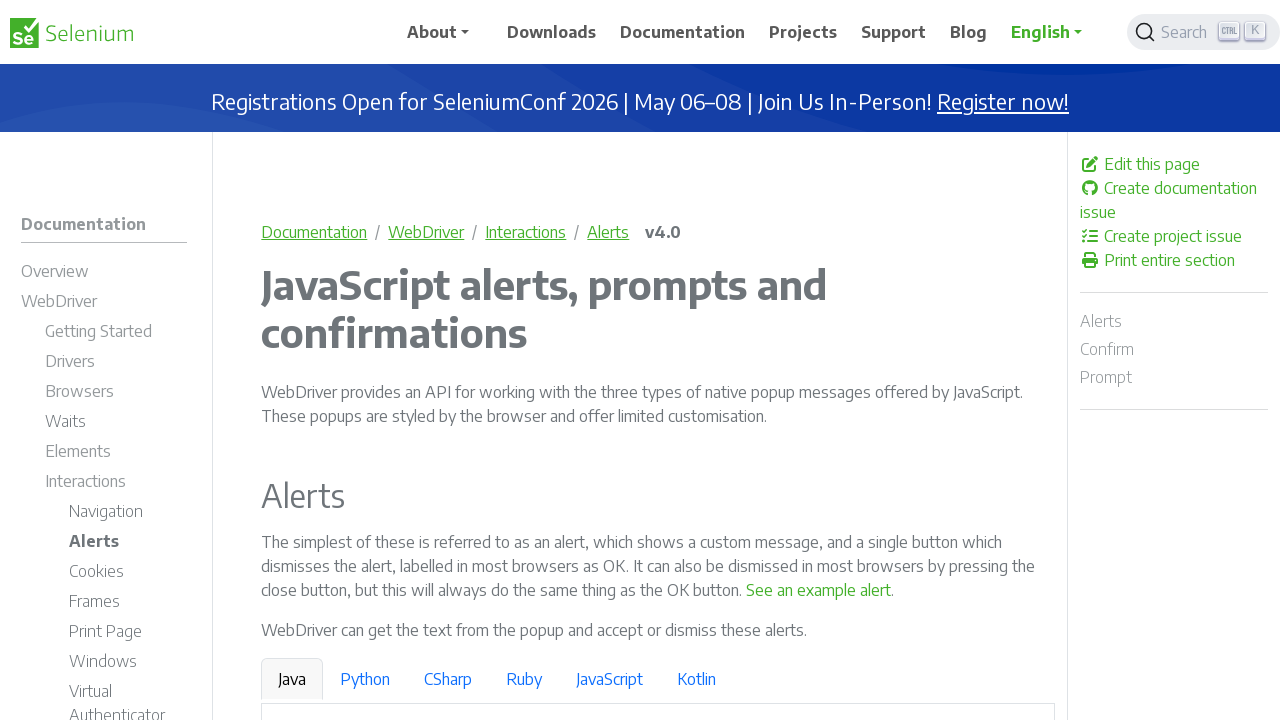

Clicked link to activate confirm dialog at (964, 361) on a:has-text('See a sample confirm')
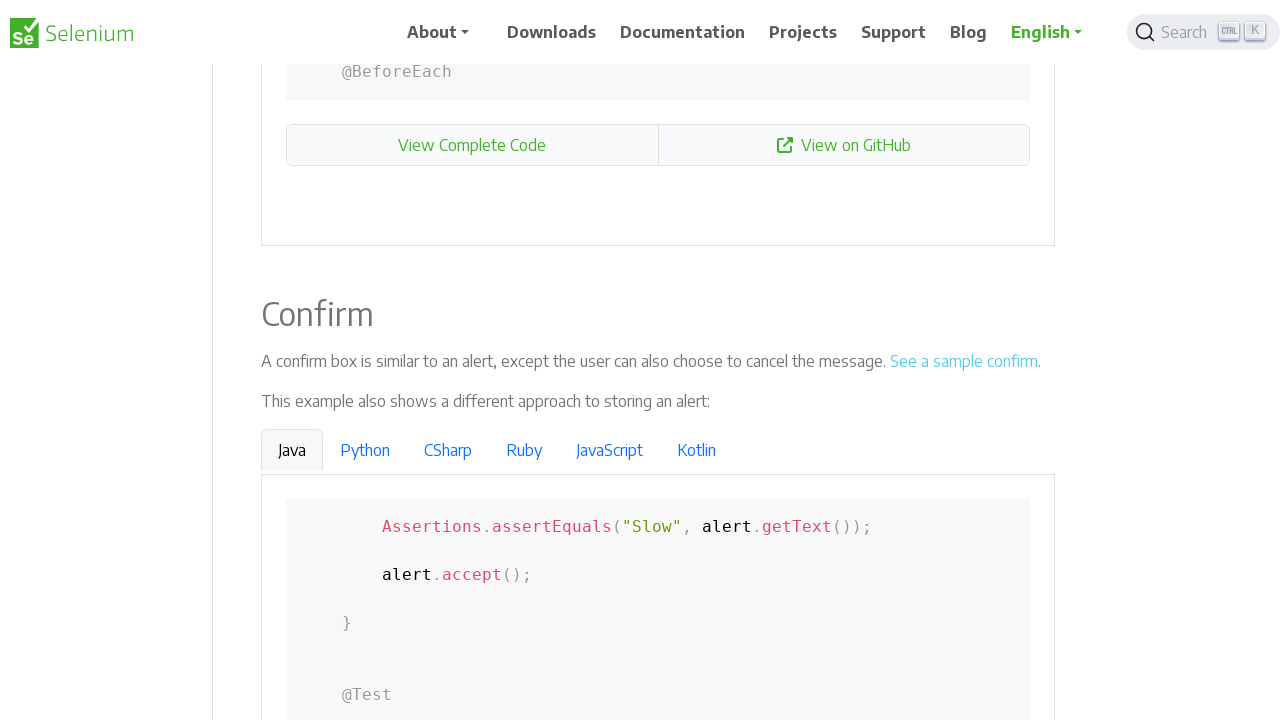

Set up dialog handler to dismiss confirm dialog
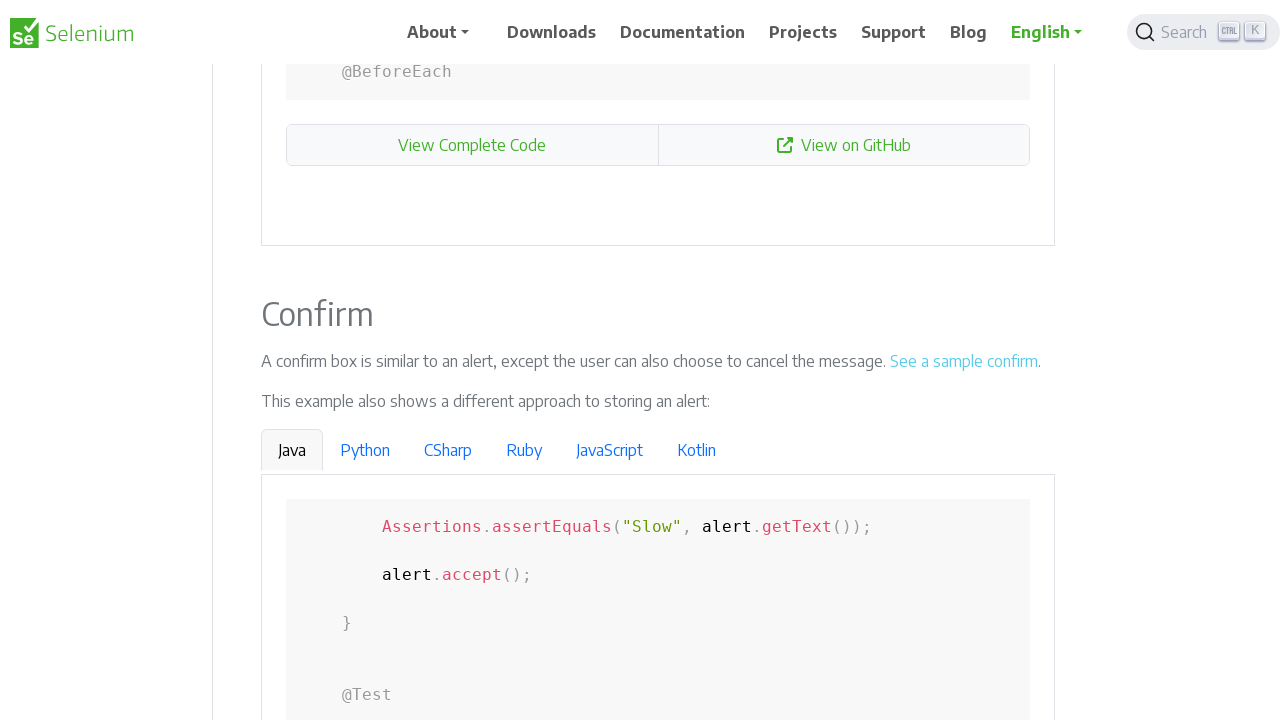

Waited for dialog interaction to complete
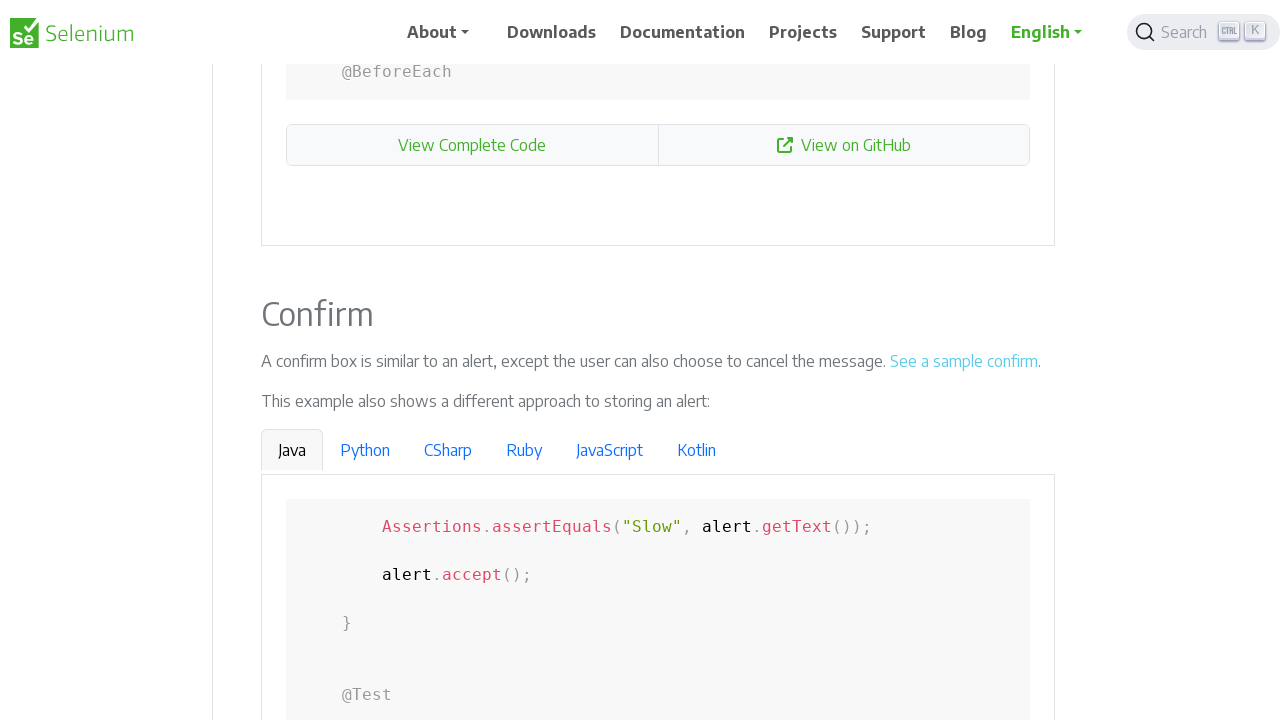

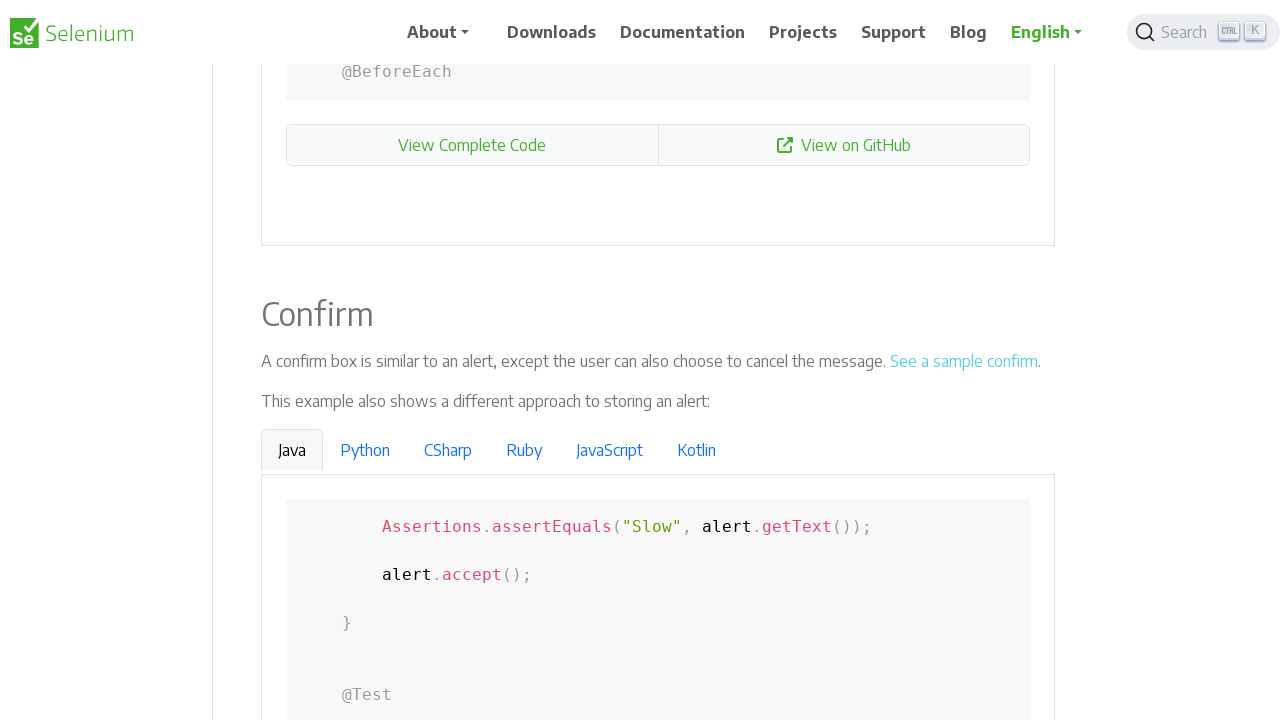